Tests window handling by opening a popup, iterating through windows, and closing the popup based on title comparison

Starting URL: http://omayo.blogspot.com/

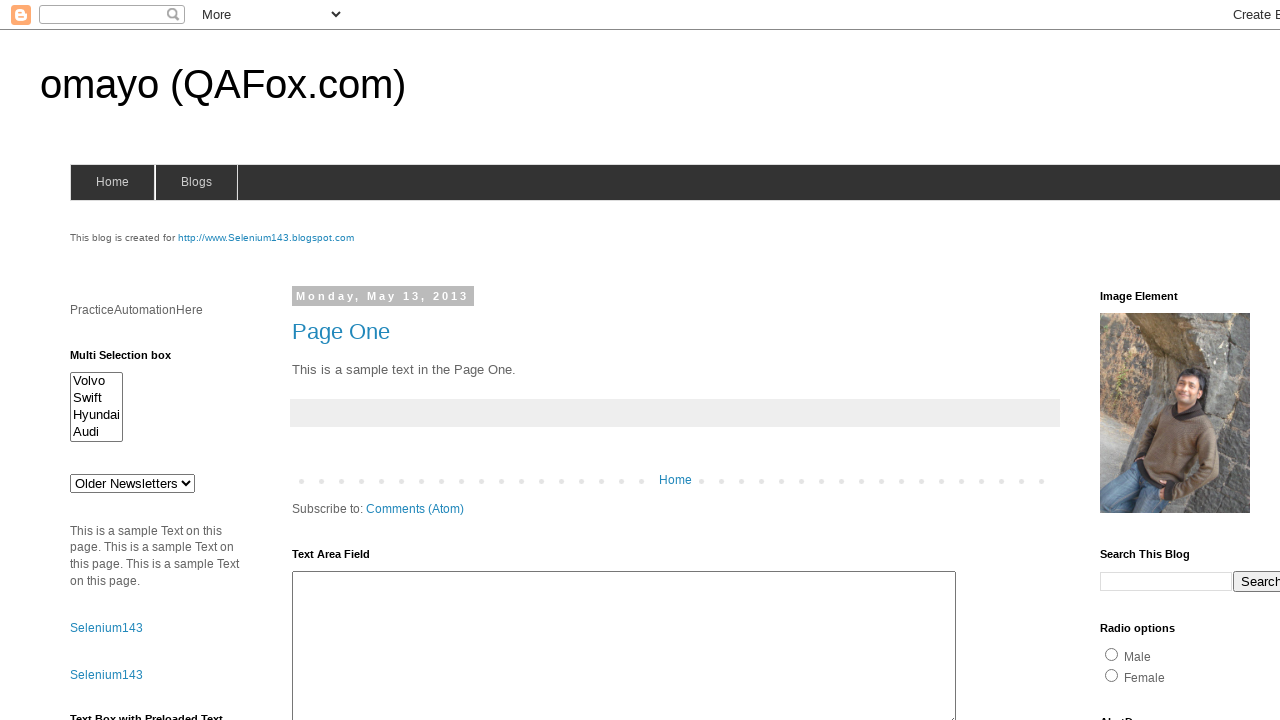

Retrieved main page title
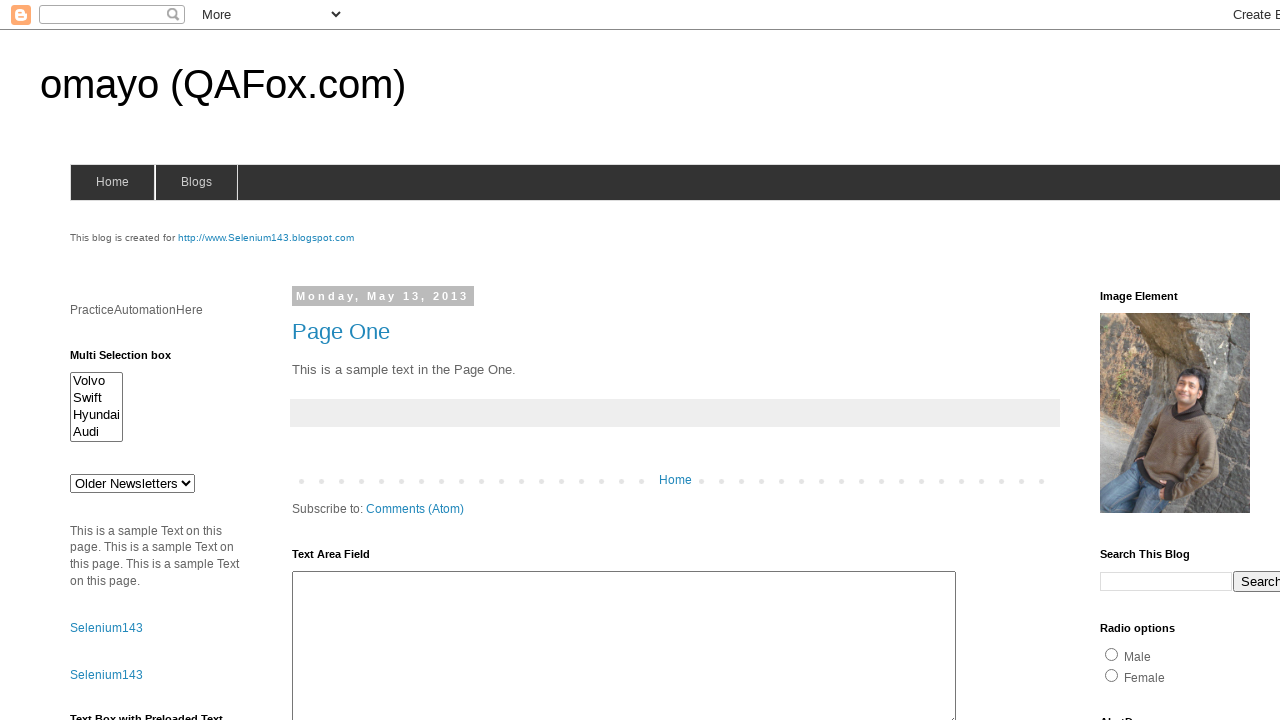

Clicked 'Open a popup window' link at (132, 360) on text=Open a popup window
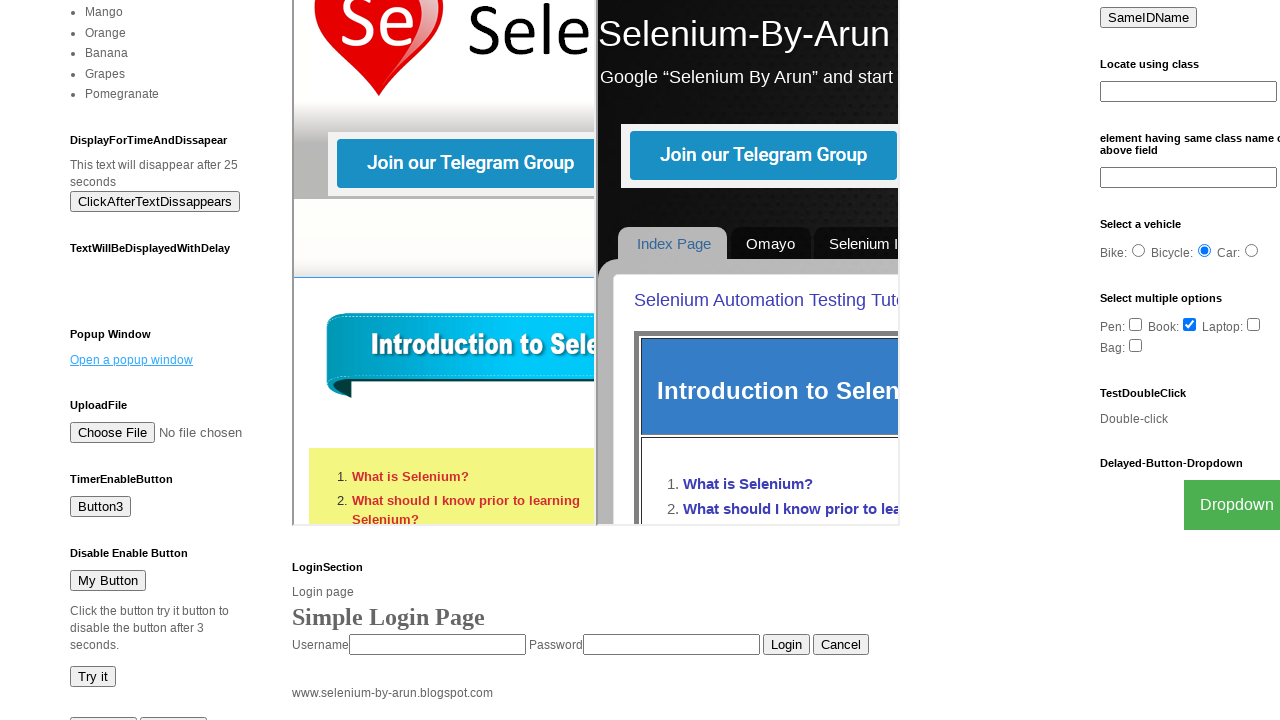

Popup window opened and captured
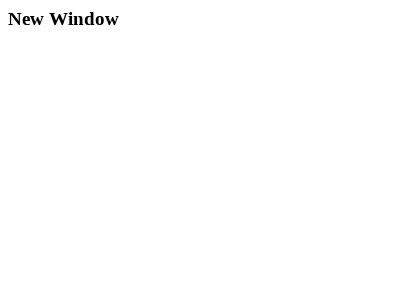

Closed popup window because title differs from main page
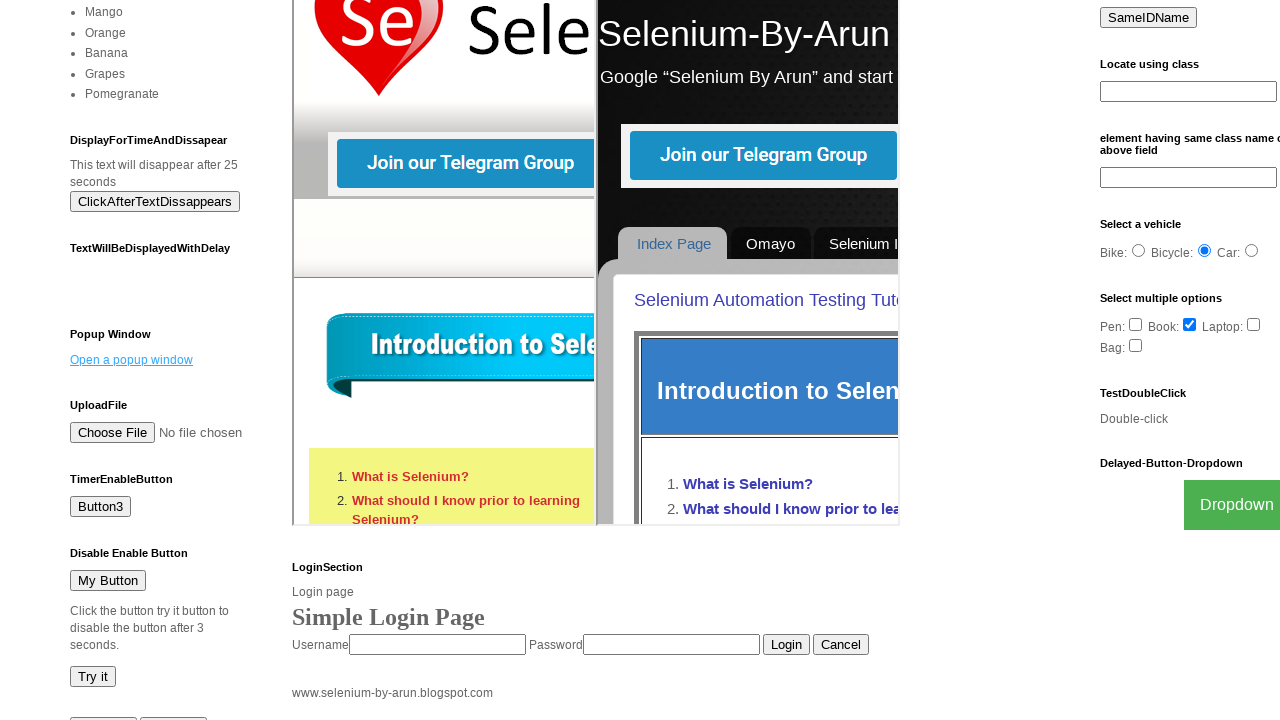

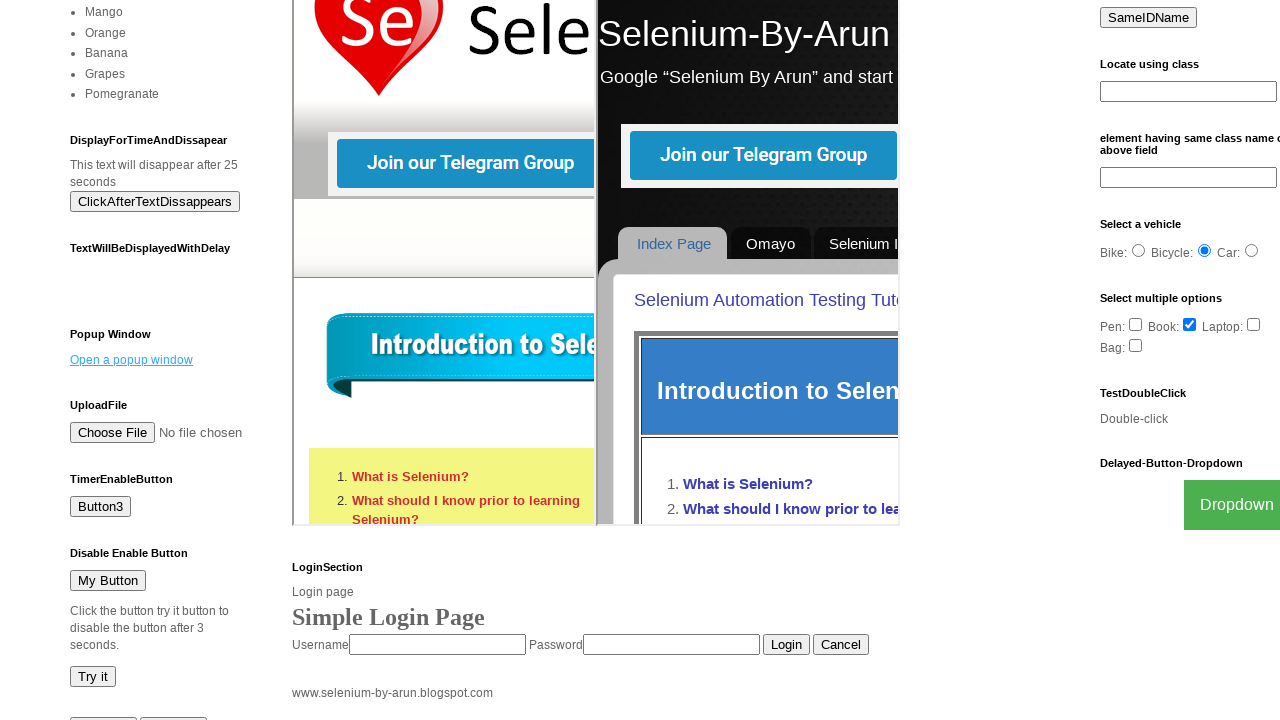